Tests file upload functionality by uploading a file using the file input element and clicking the submit button to verify the upload process works correctly.

Starting URL: https://the-internet.herokuapp.com/upload

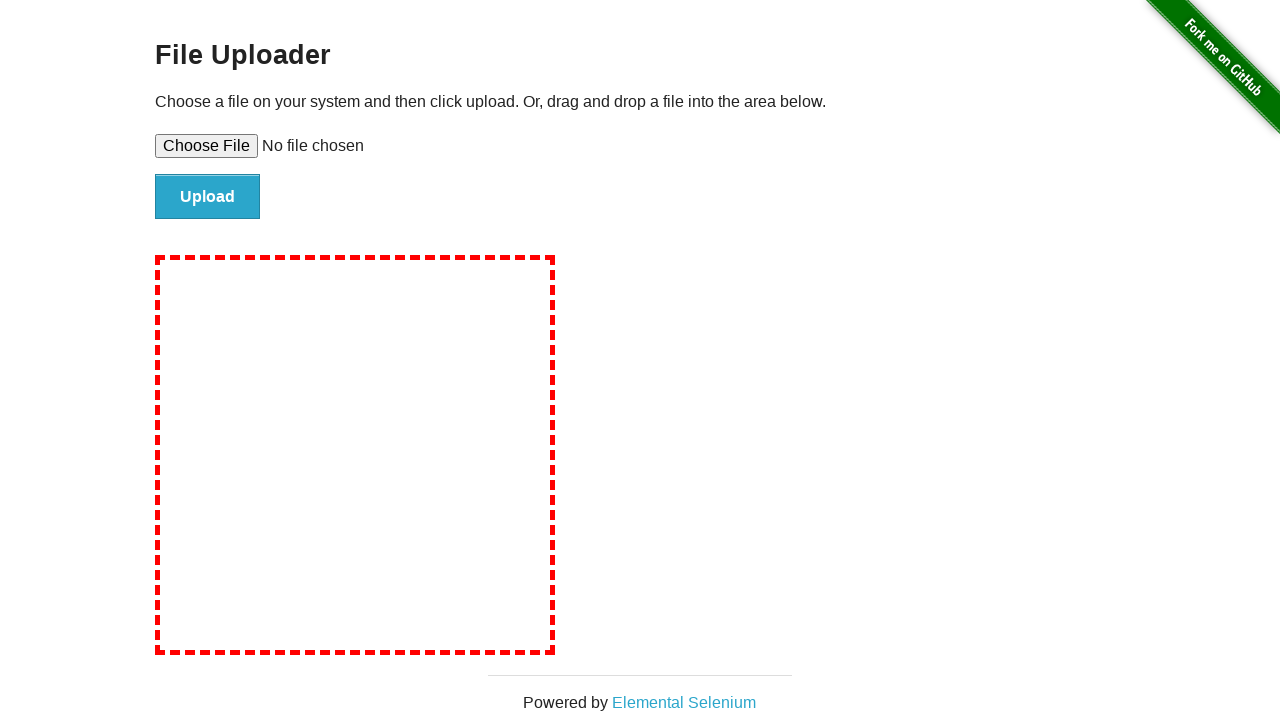

Created temporary test file with content for upload
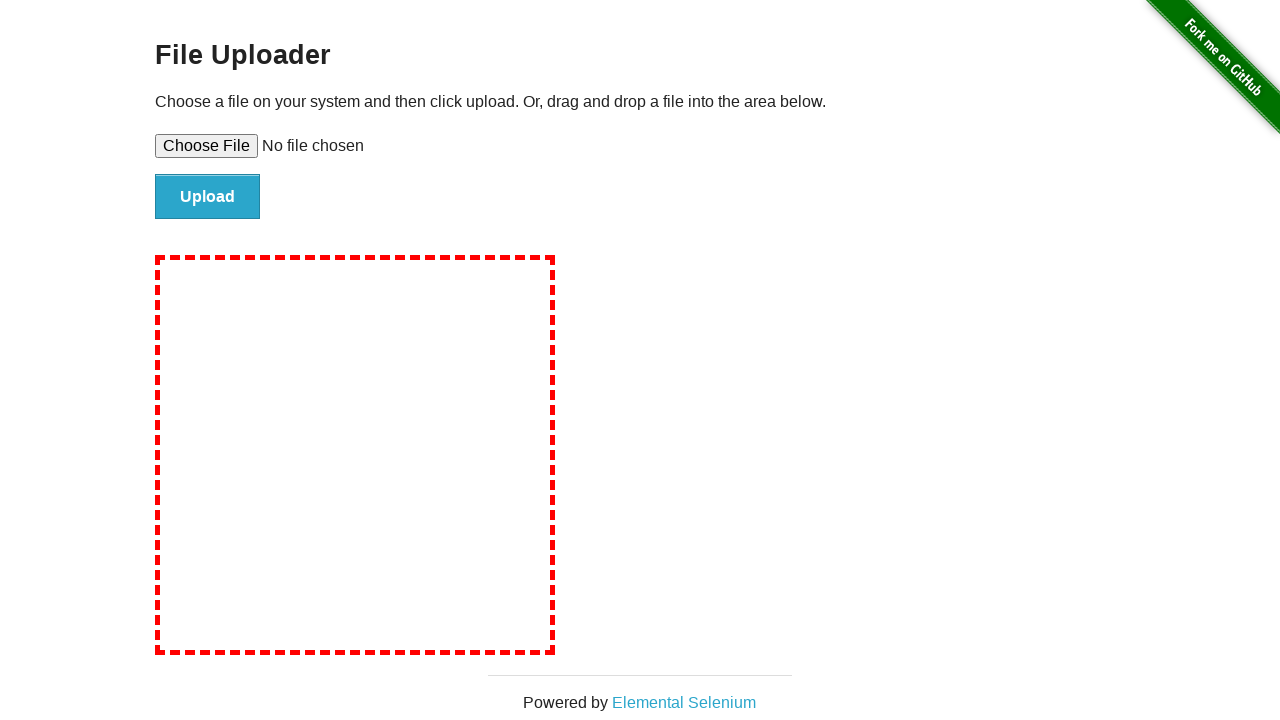

Set input file to temporary test file
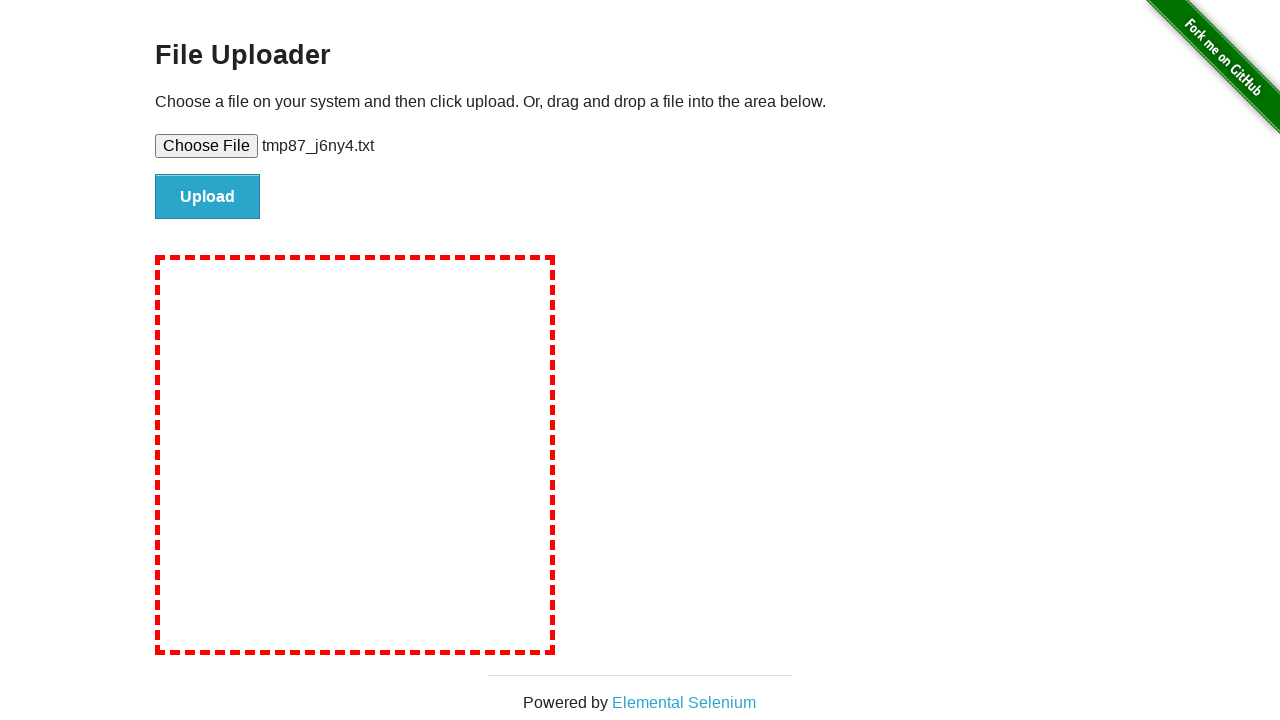

Clicked file submit button to upload file at (208, 197) on input#file-submit
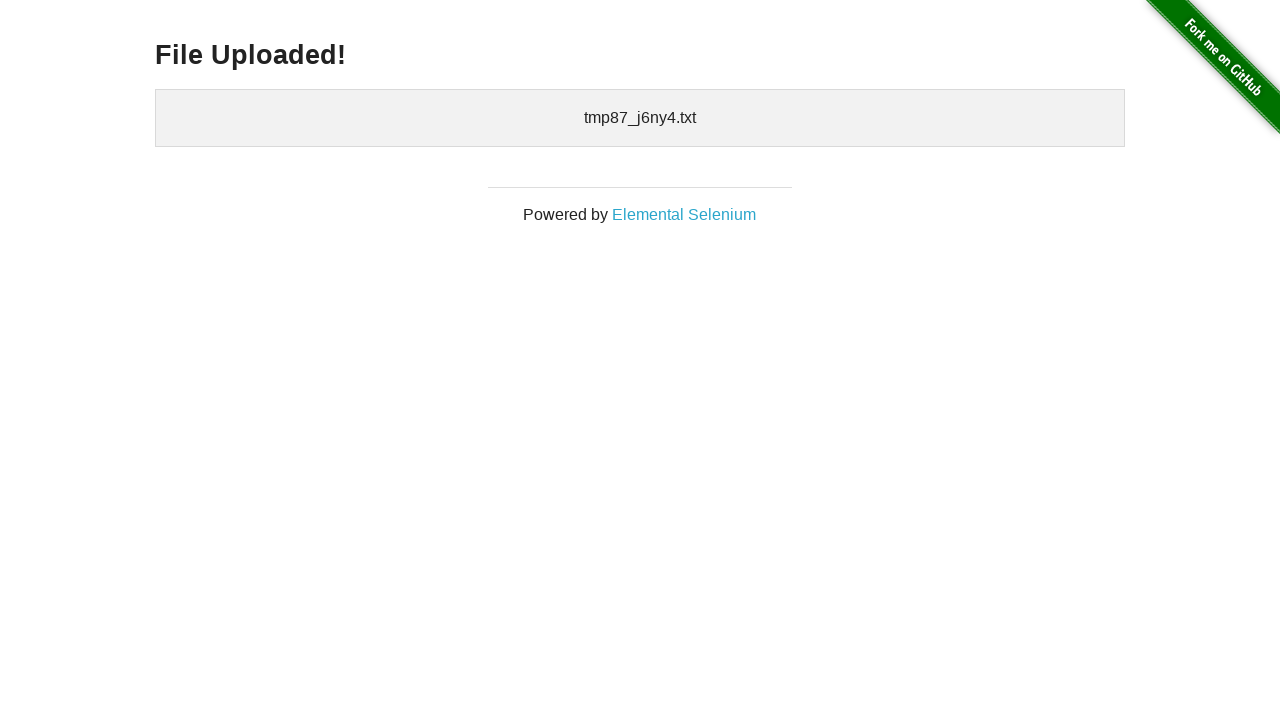

File upload completed and confirmation element appeared
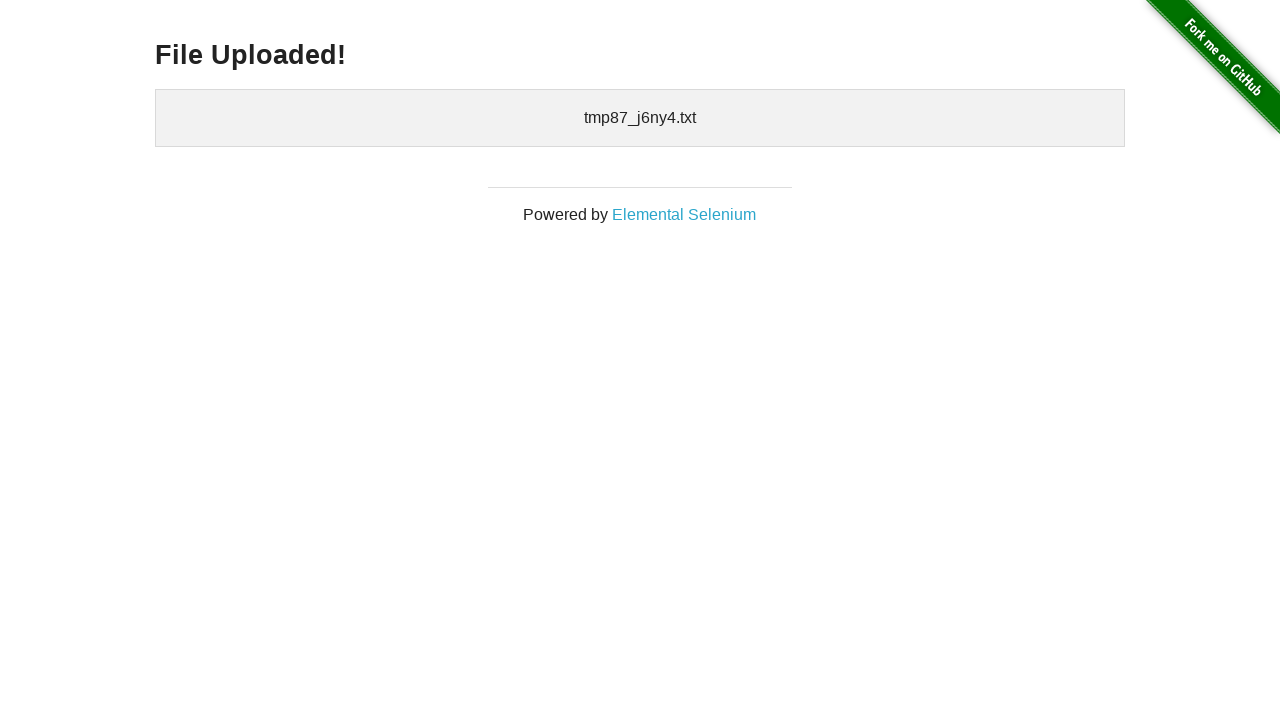

Cleaned up temporary test file
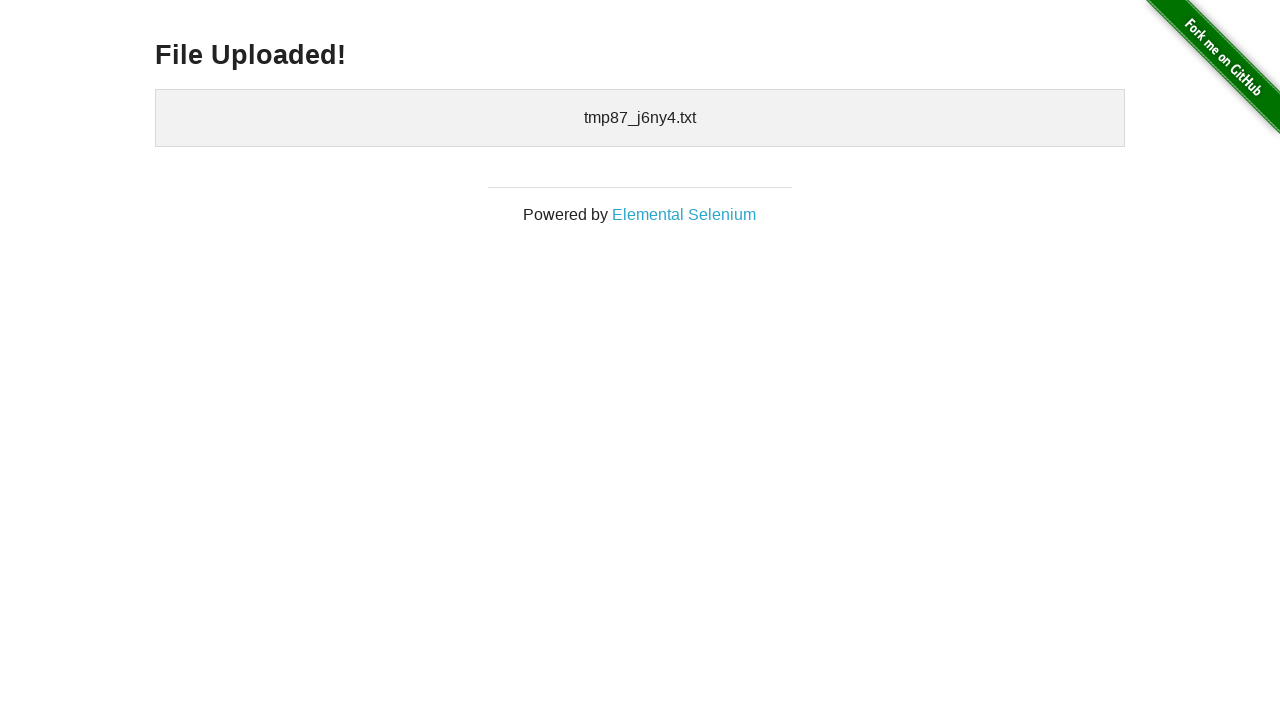

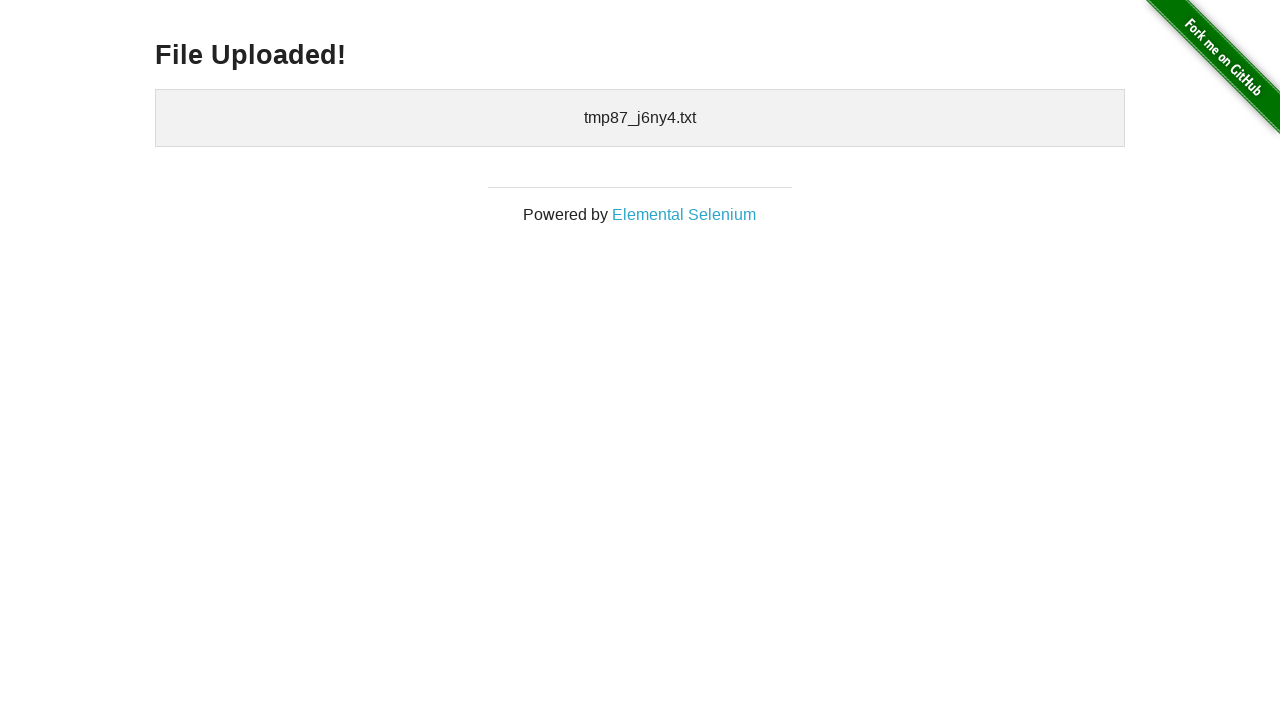